Tests confirmation alert by clicking a button, dismissing the confirmation dialog, and verifying the cancel result

Starting URL: https://demoqa.com/alerts

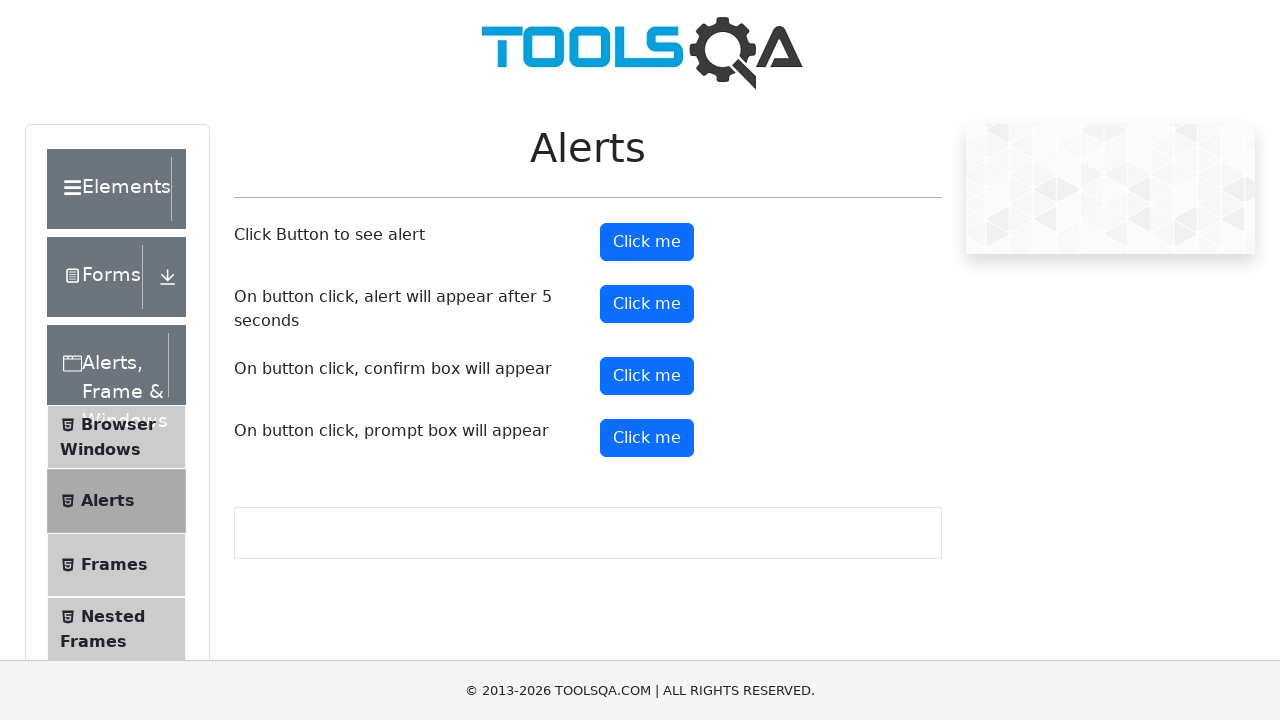

Set up dialog handler to dismiss confirmation alerts
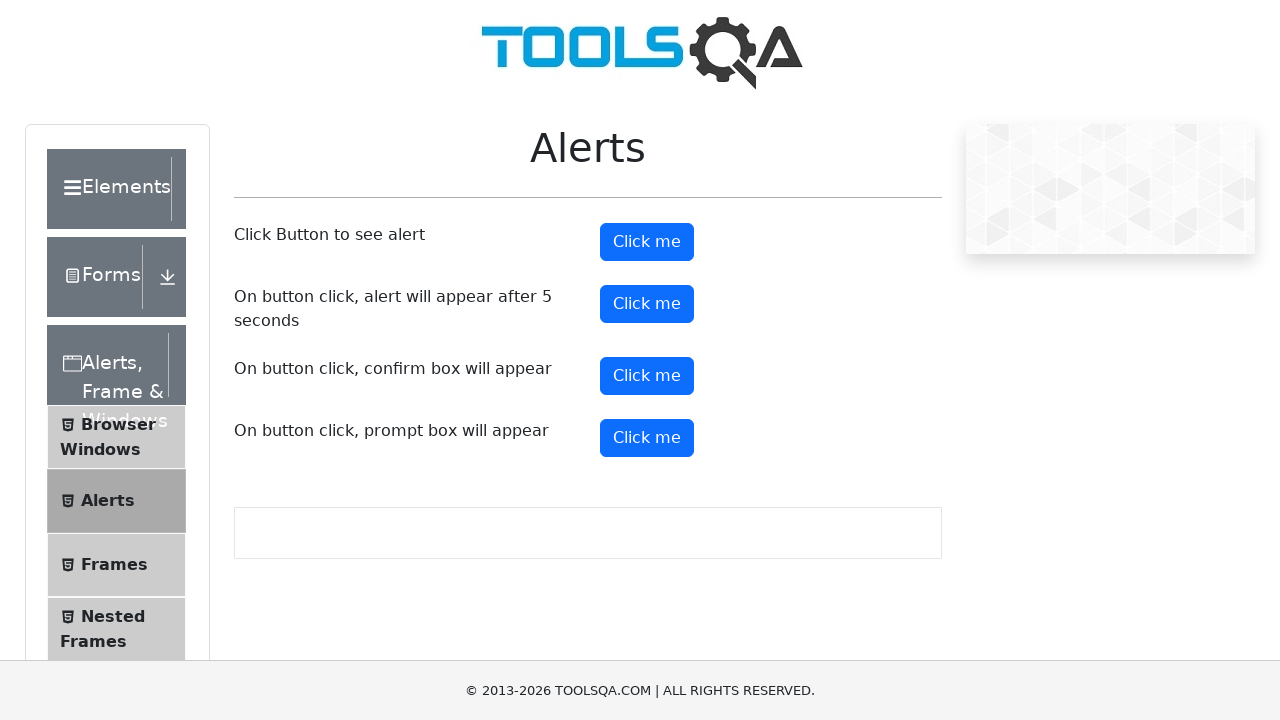

Clicked confirm button to trigger confirmation alert at (647, 376) on button#confirmButton
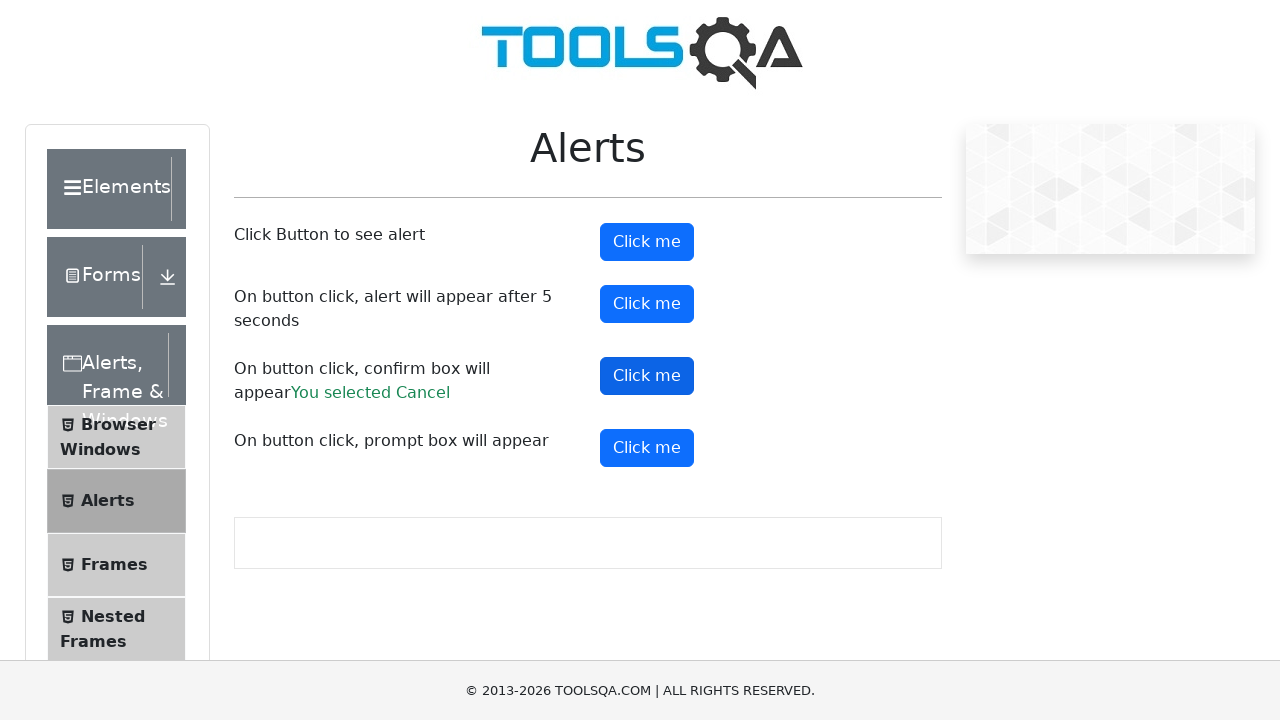

Confirmation result element loaded
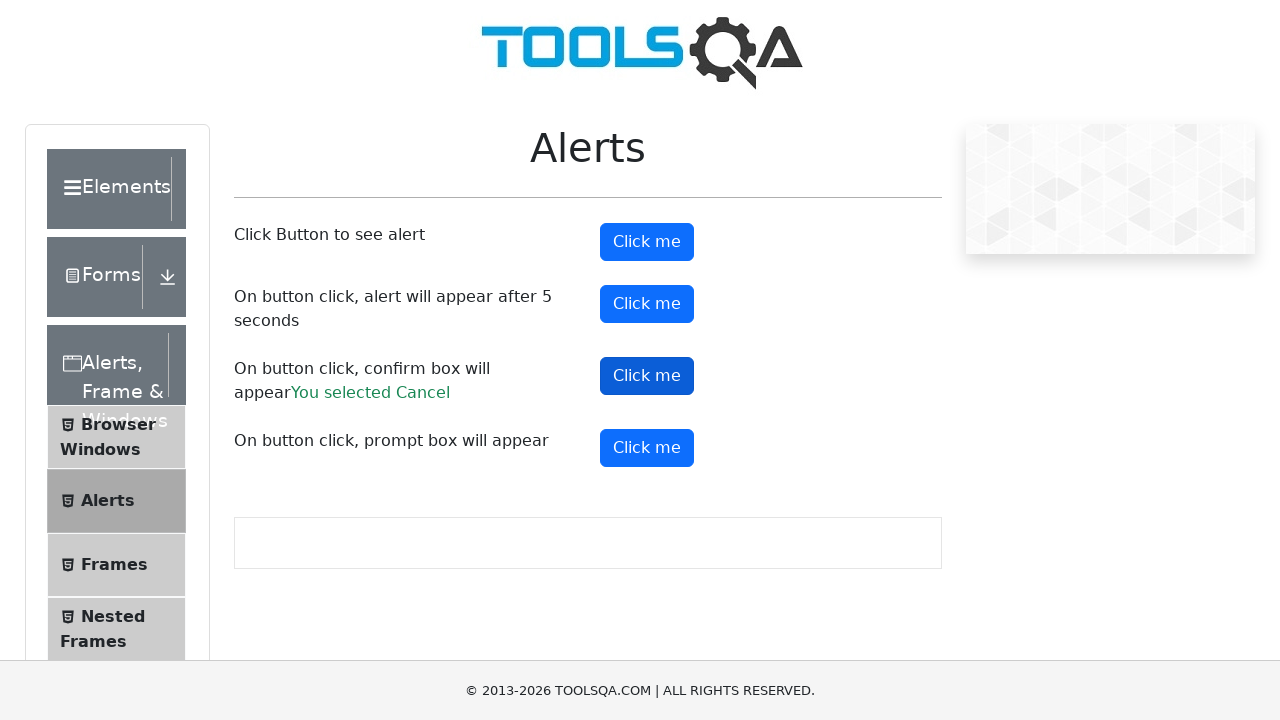

Retrieved confirmation result text: 'You selected Cancel'
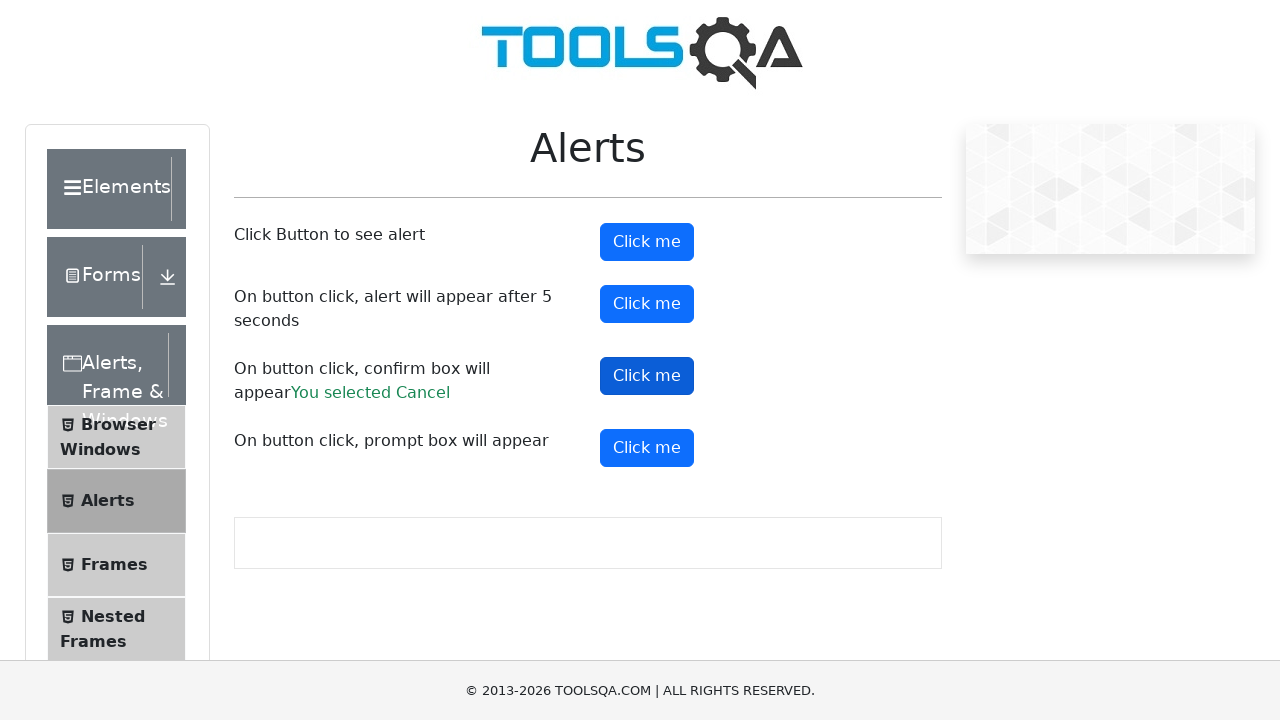

Verified that cancel message is present in result
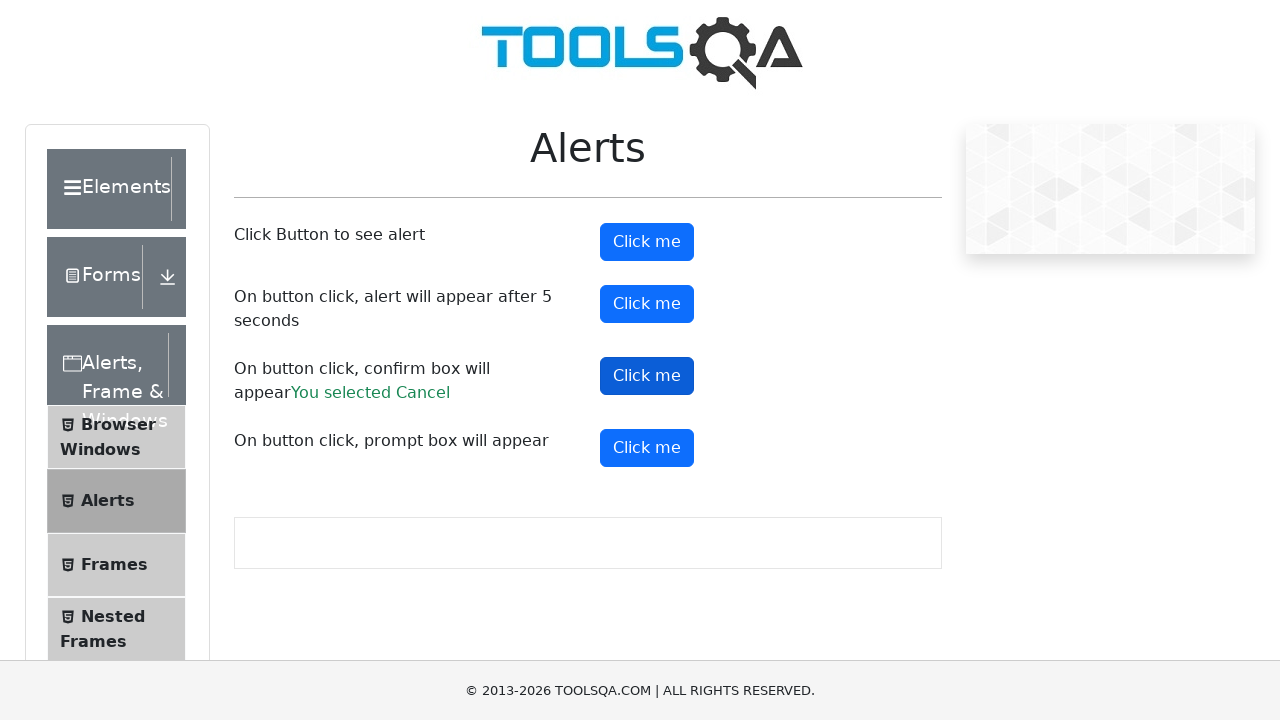

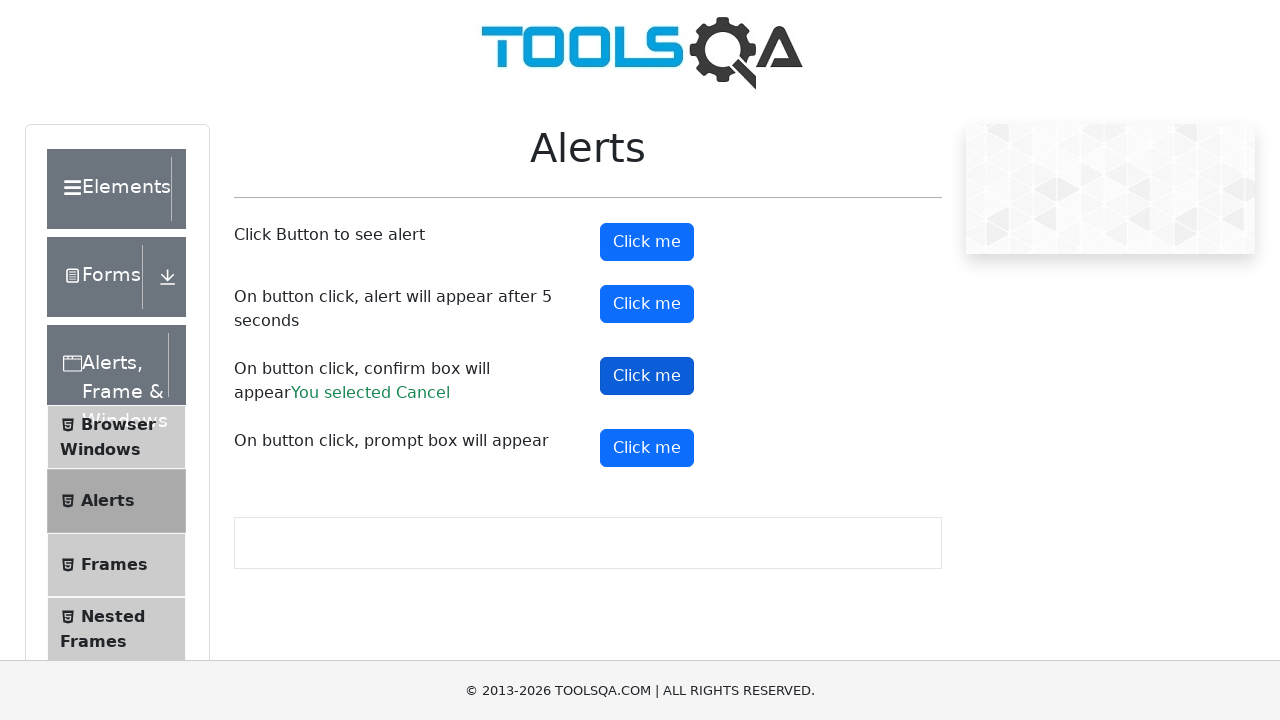